Tests that clicking the "click here" link on the dynamic content page changes the page source by comparing content before and after the click.

Starting URL: https://the-internet.herokuapp.com/dynamic_content?with_content=static

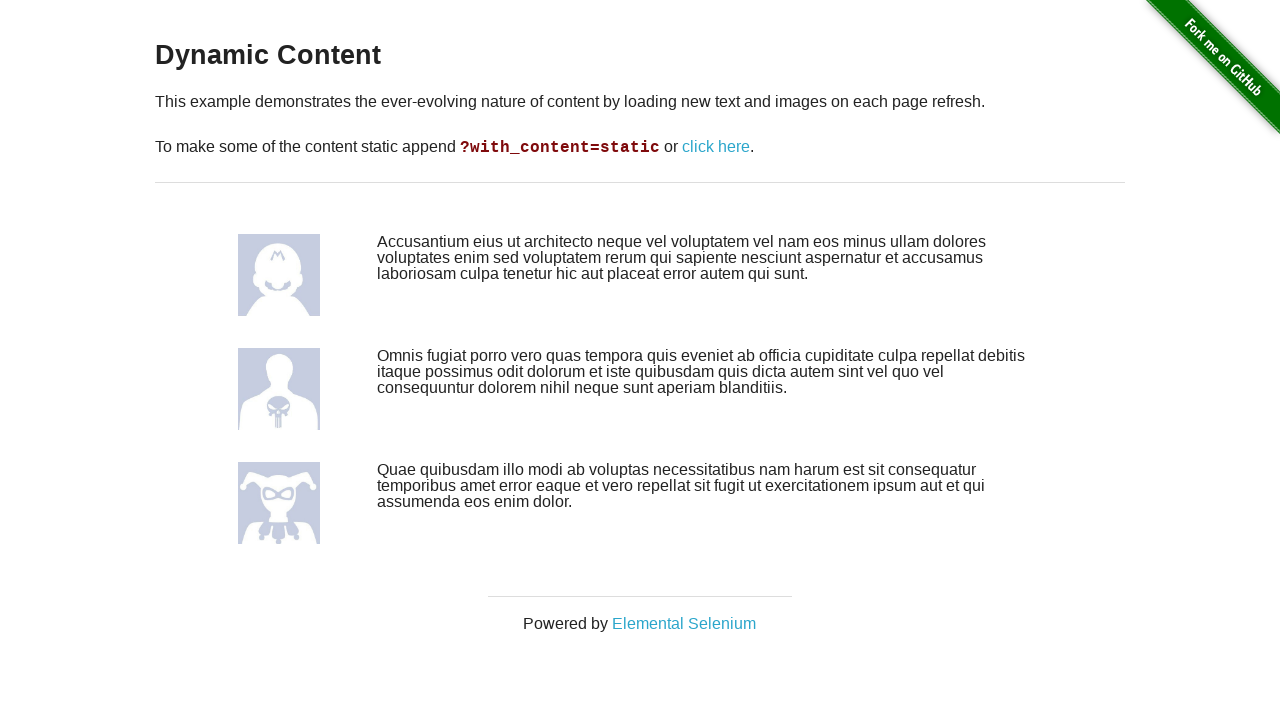

Waited for dynamic content page to load
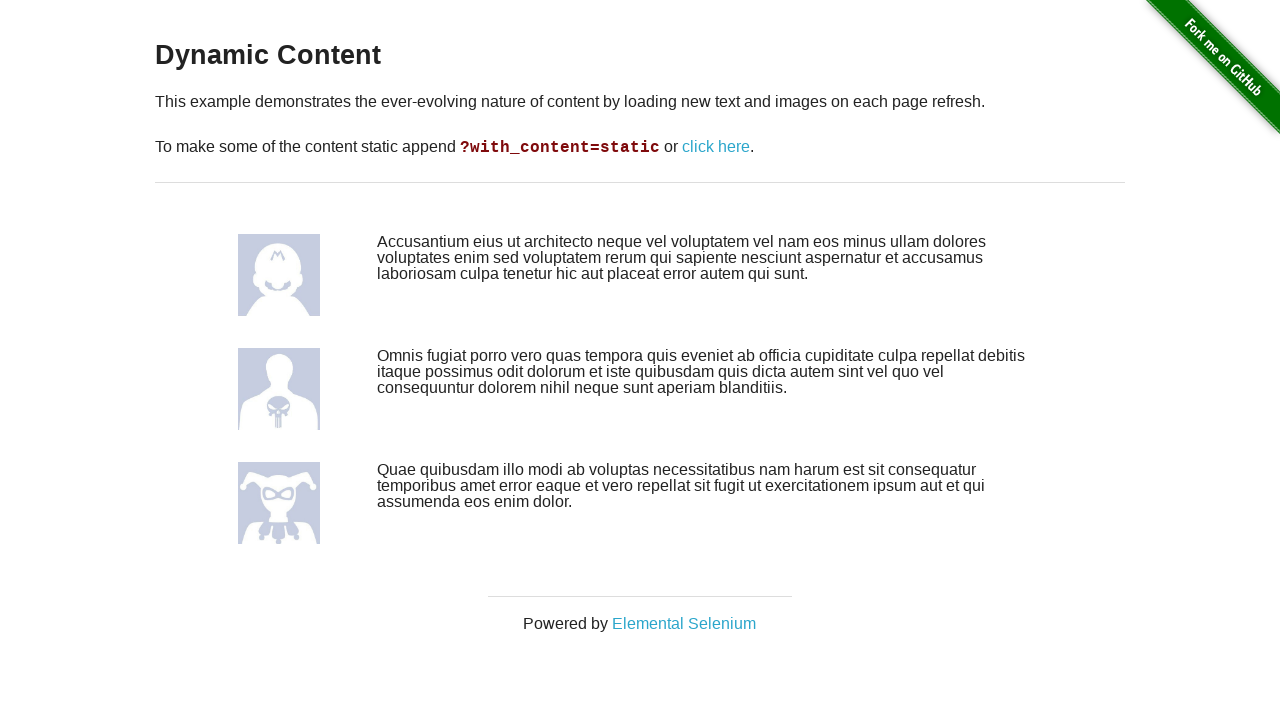

Clicked the 'click here' link to refresh dynamic content at (716, 147) on a:has-text('click here')
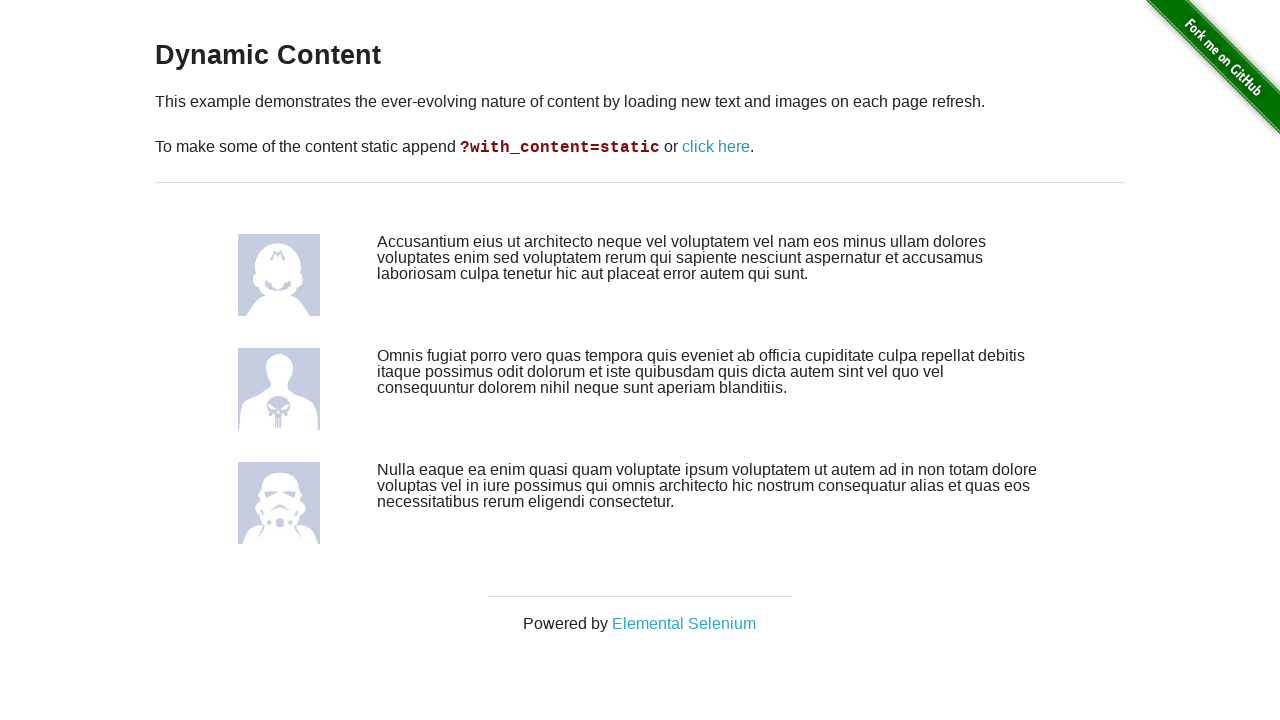

Waited for page to reload with new dynamic content
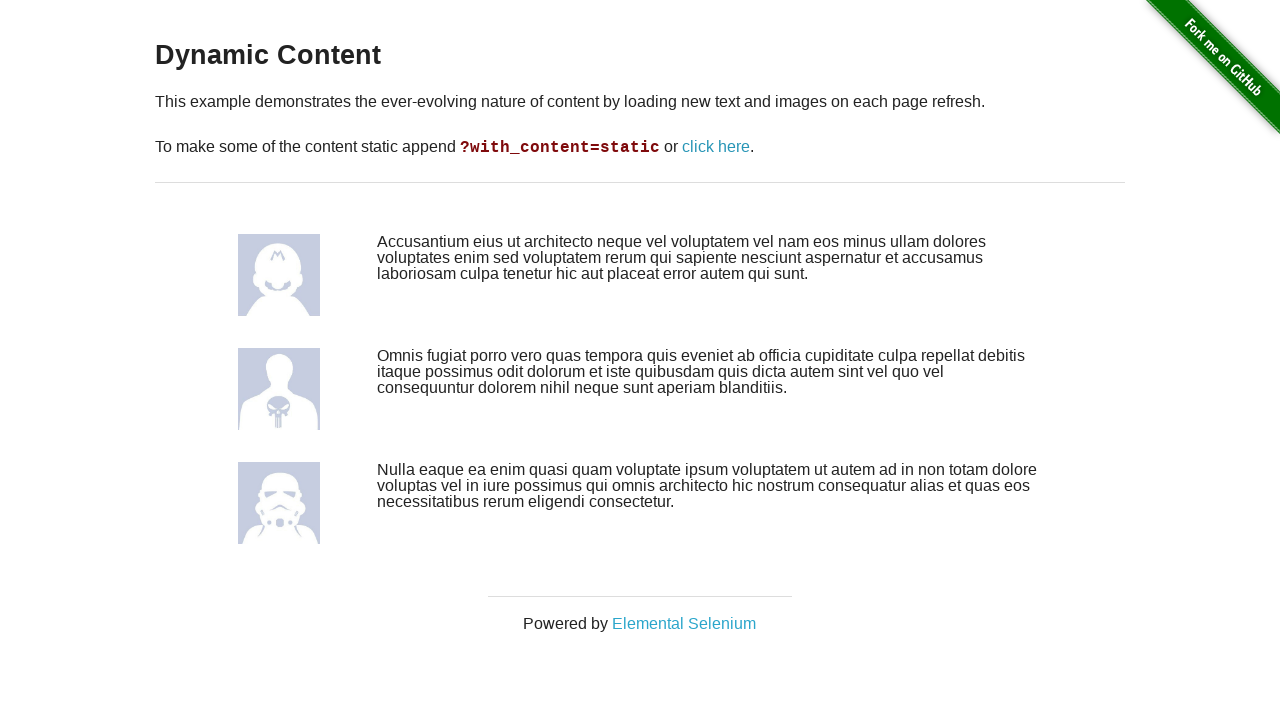

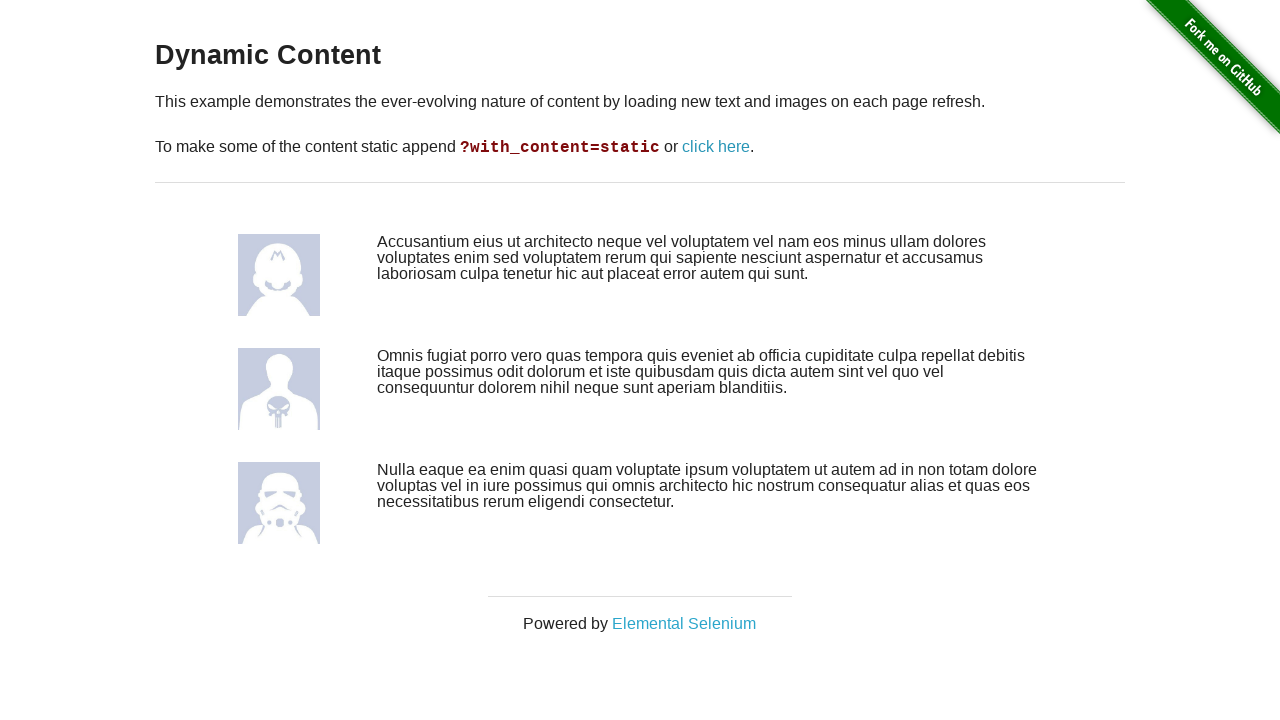